Tests clicking a button with a dynamic ID on the UI Testing Playground site to verify handling of elements with changing identifiers

Starting URL: http://uitestingplayground.com/dynamicid

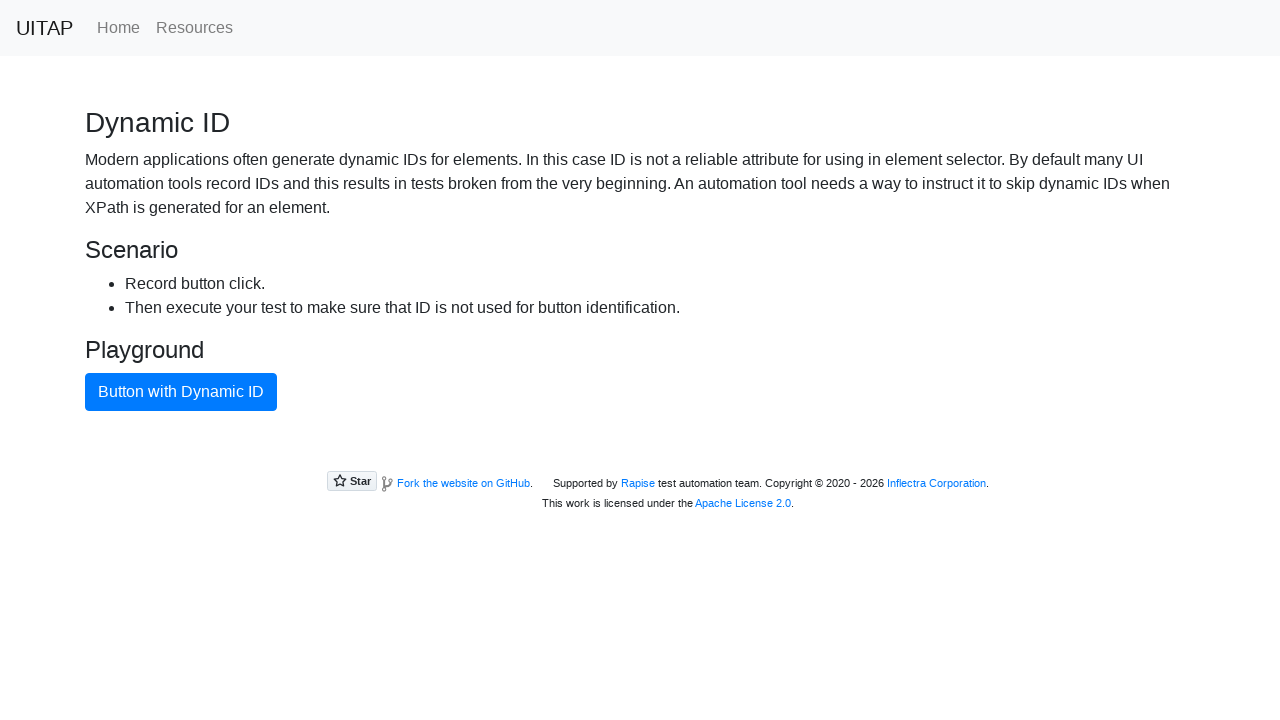

Navigated to UI Testing Playground dynamic ID page
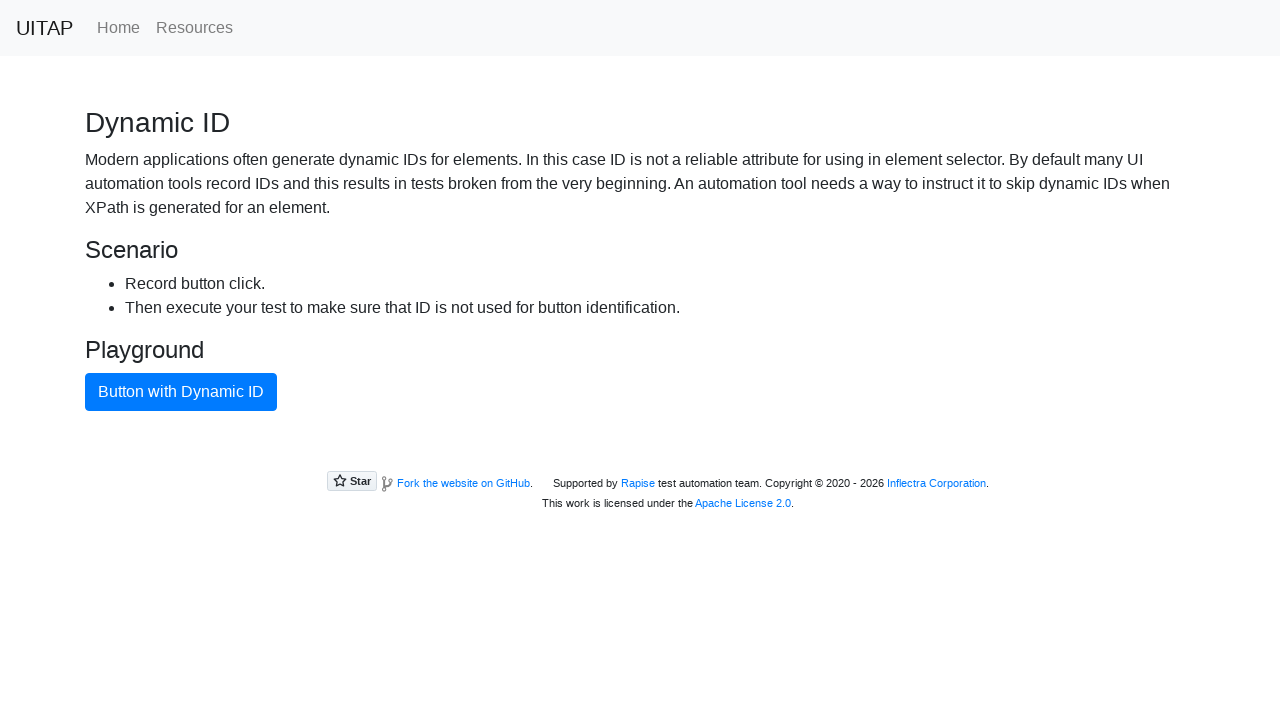

Clicked the primary button with dynamic ID at (181, 392) on button[type='button'].btn-primary
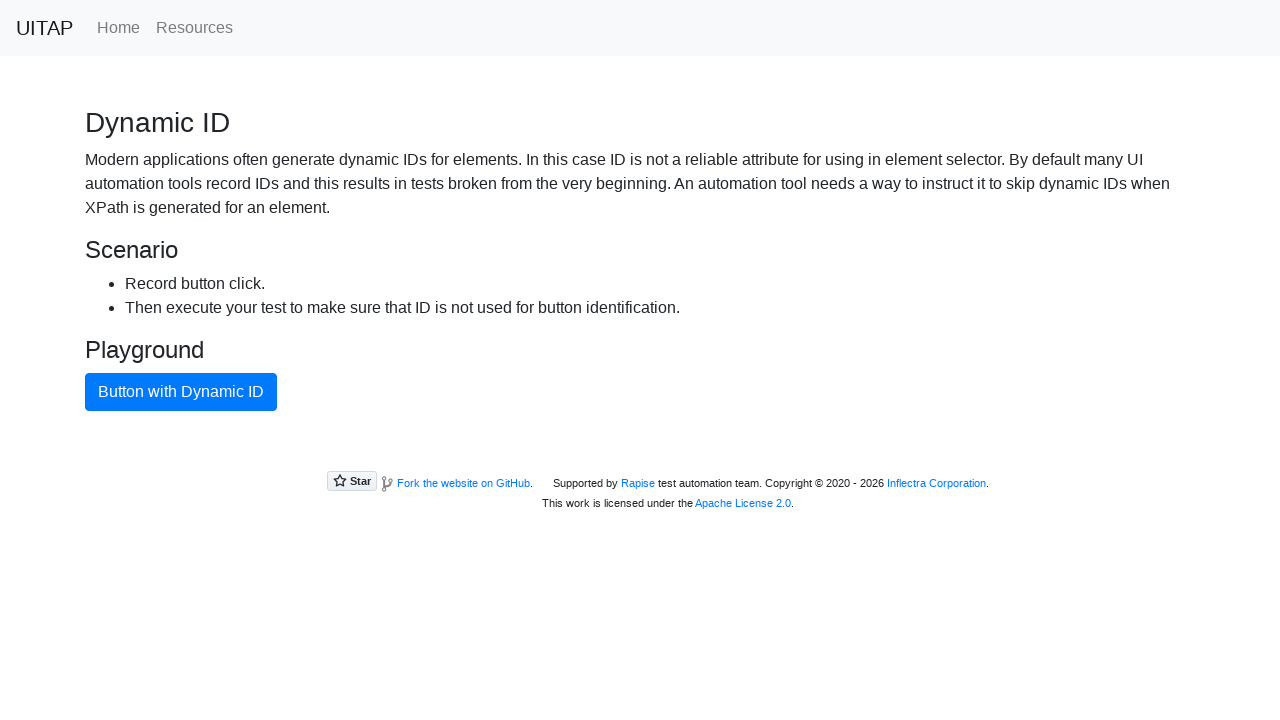

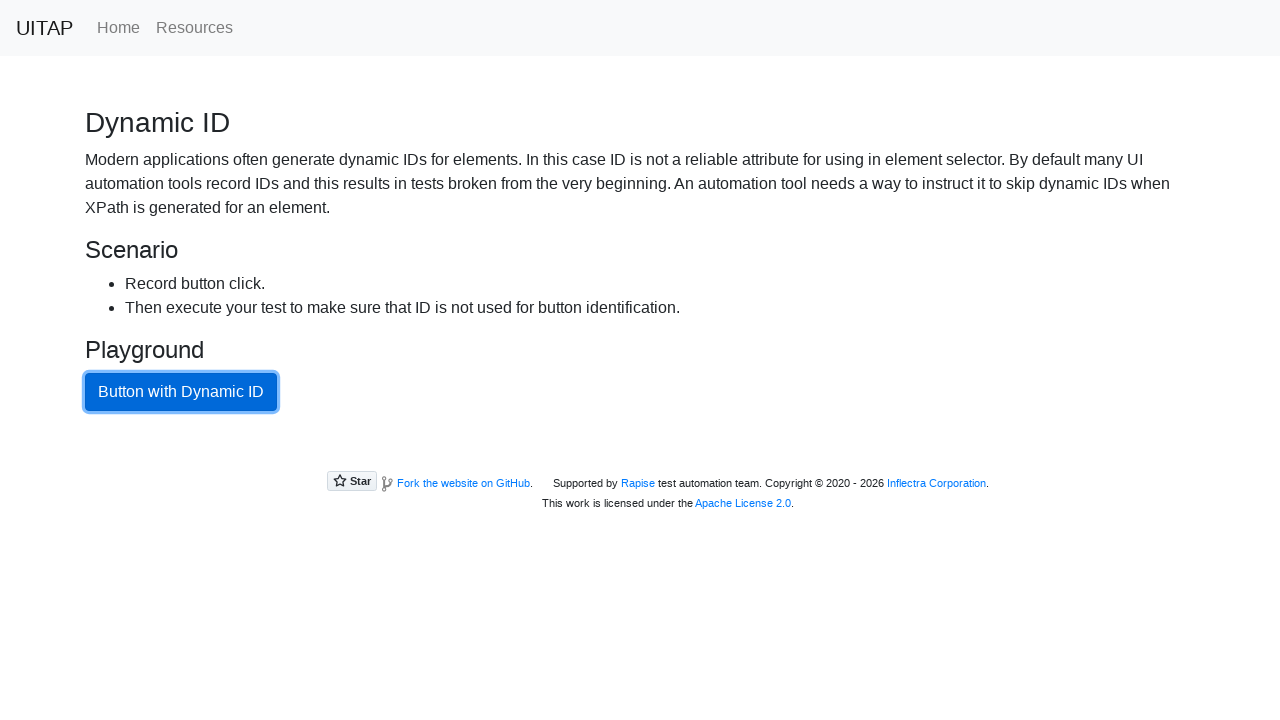